Tests adding an element on Herokuapp by clicking the add element button and verifying the new element appears

Starting URL: https://the-internet.herokuapp.com/

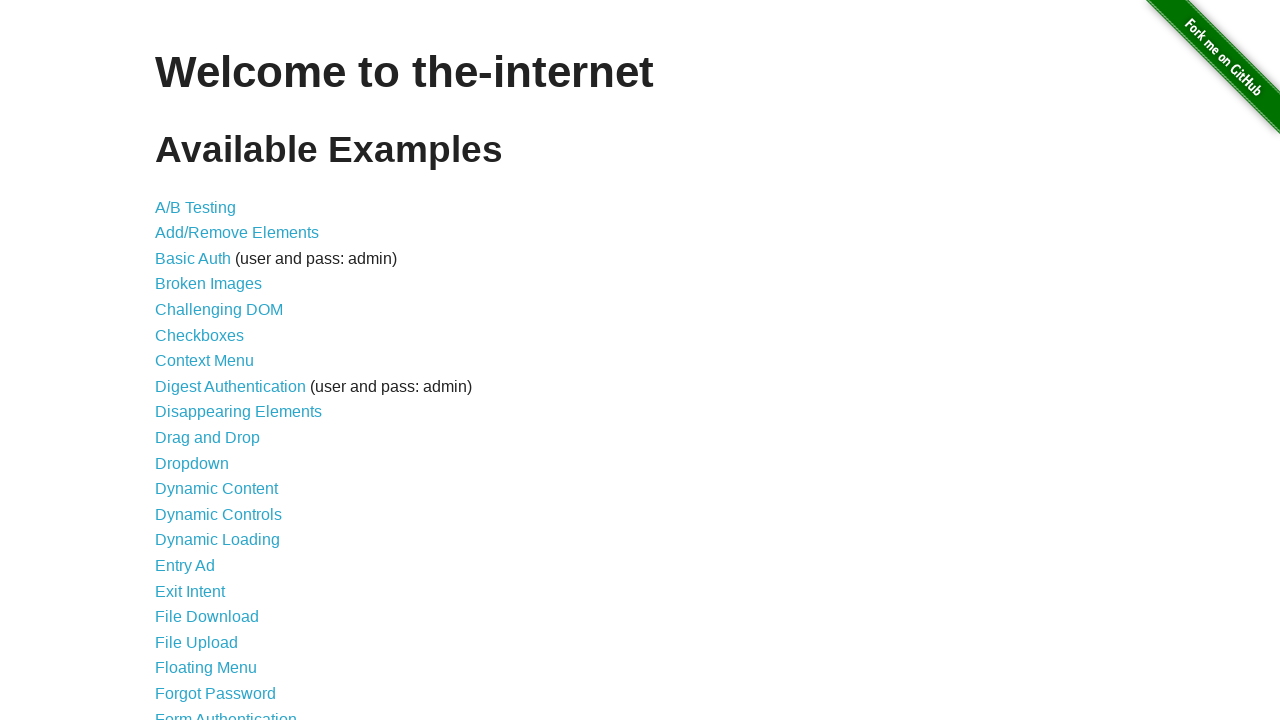

Clicked on Add/Remove Elements link at (237, 233) on a[href='/add_remove_elements/']
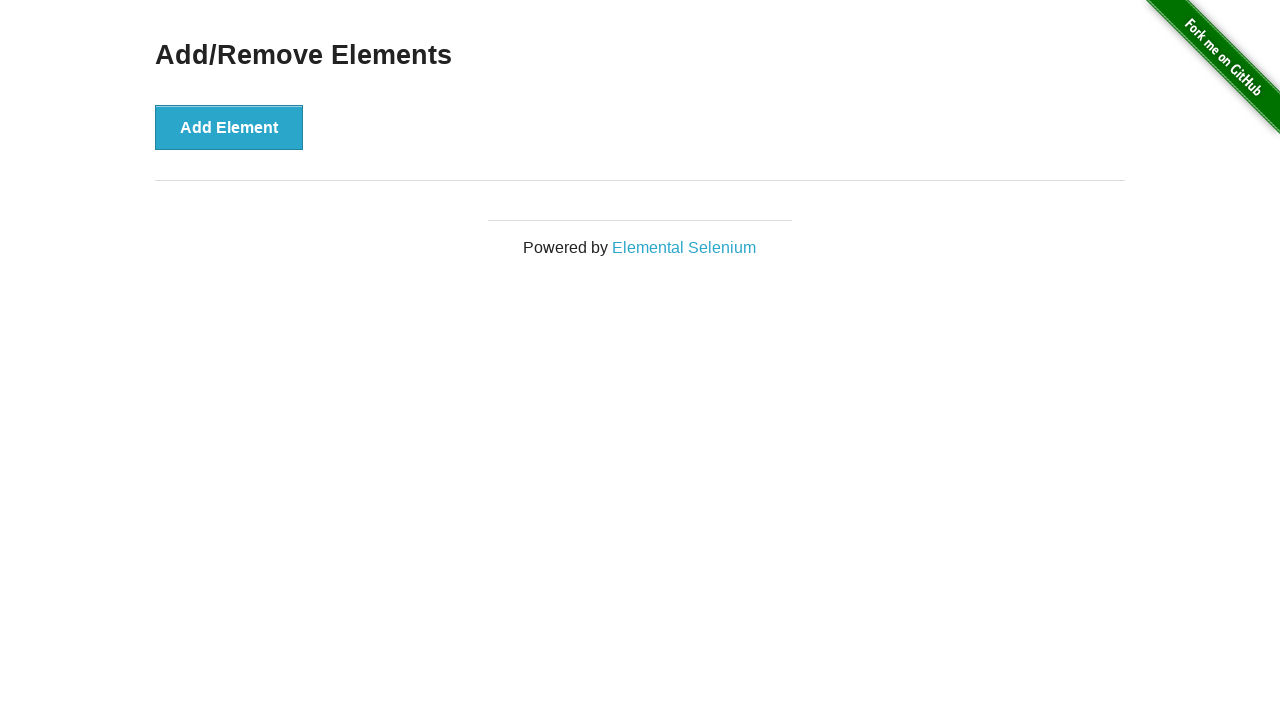

Clicked the Add Element button at (229, 127) on button[onclick='addElement()']
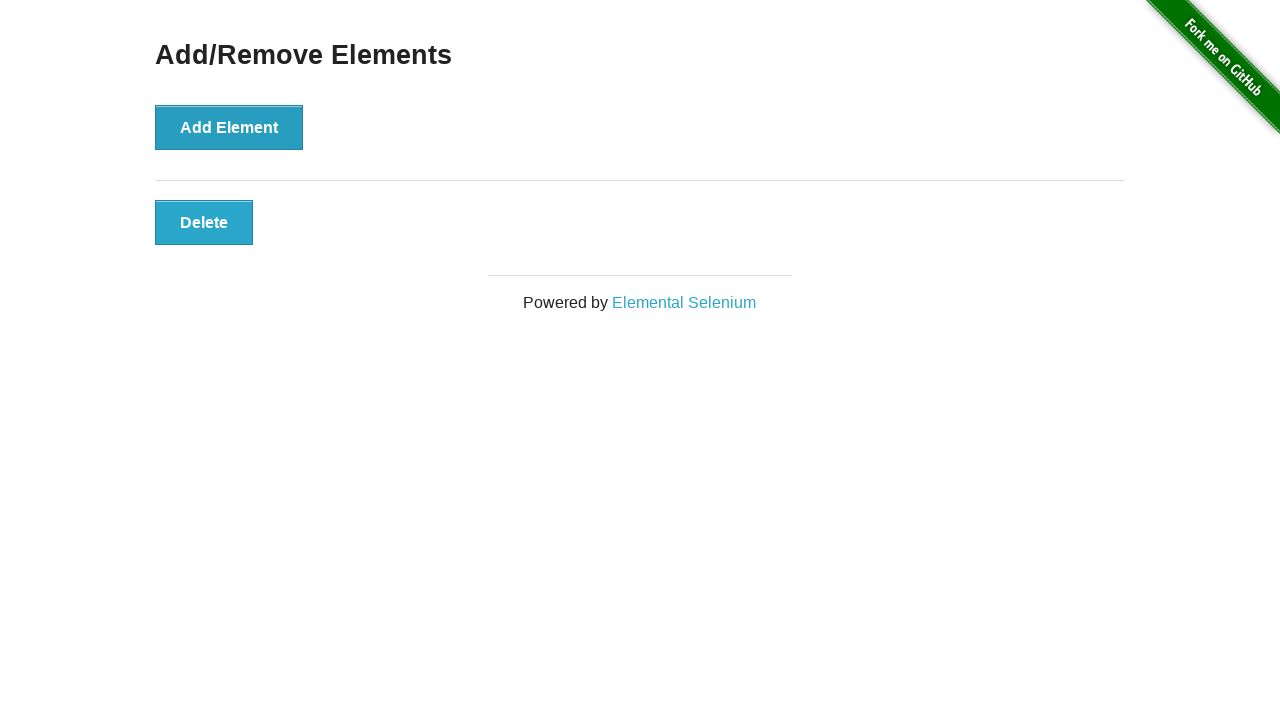

Verified that the newly added element is displayed
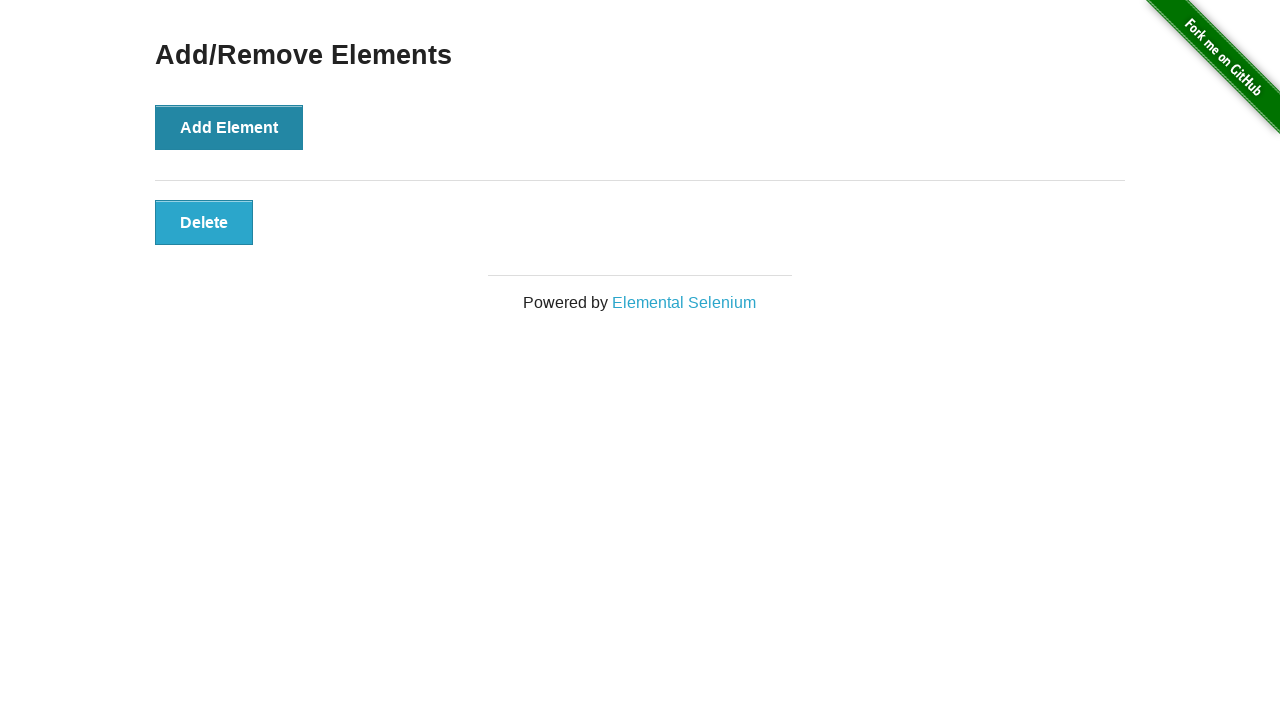

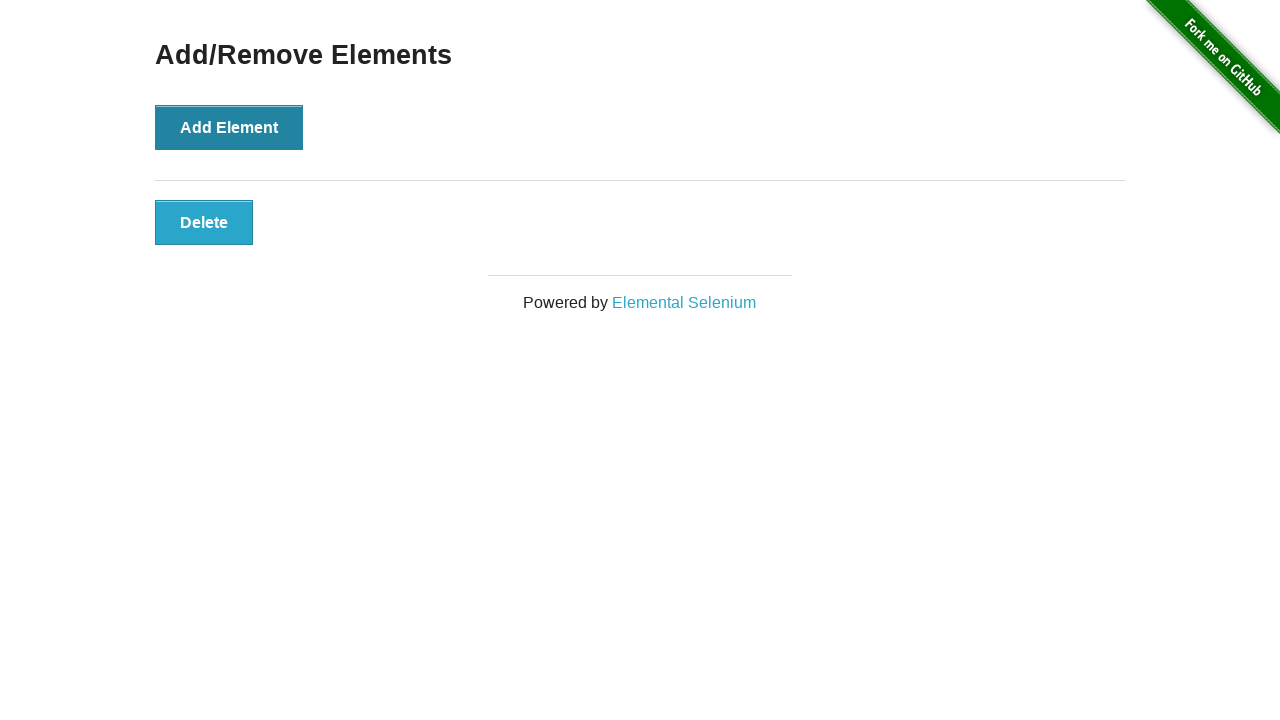